Navigates to Greenstech selenium course content page and clicks through to CTS Interview Questions section

Starting URL: http://greenstech.in/selenium-course-content.html

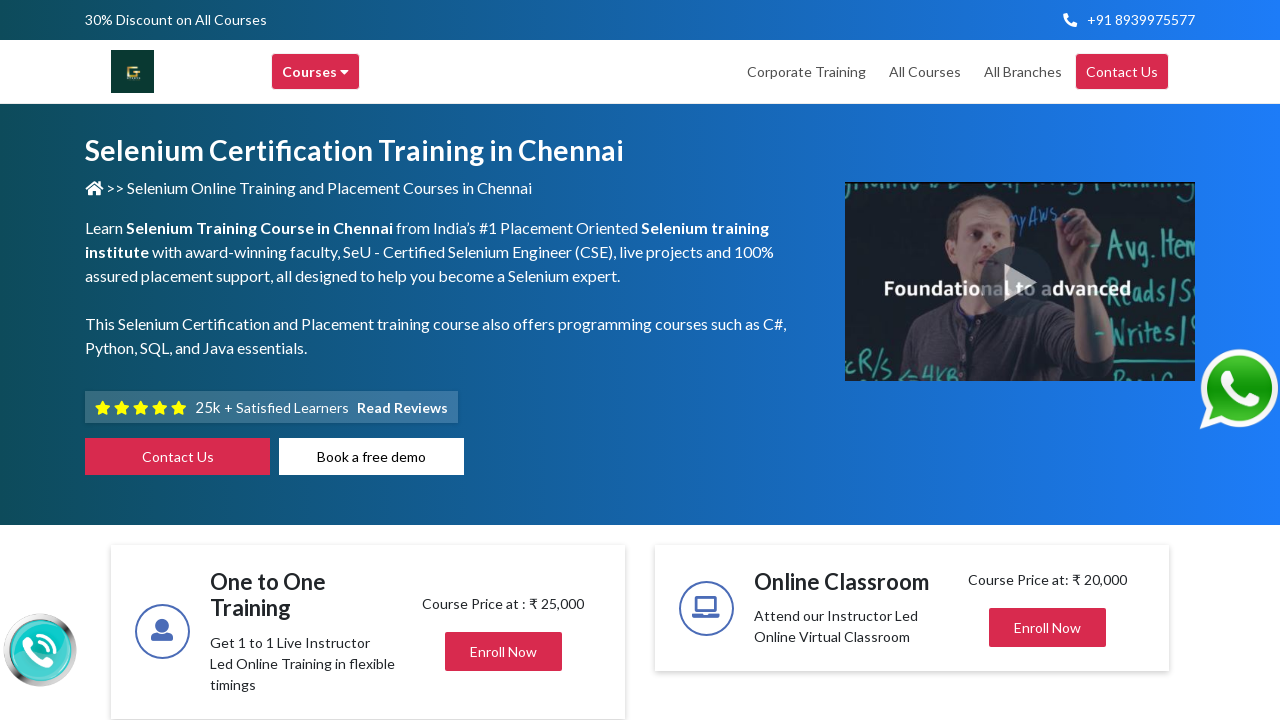

Clicked on the course content title/header at (1024, 360) on h2.title.mb-0.center
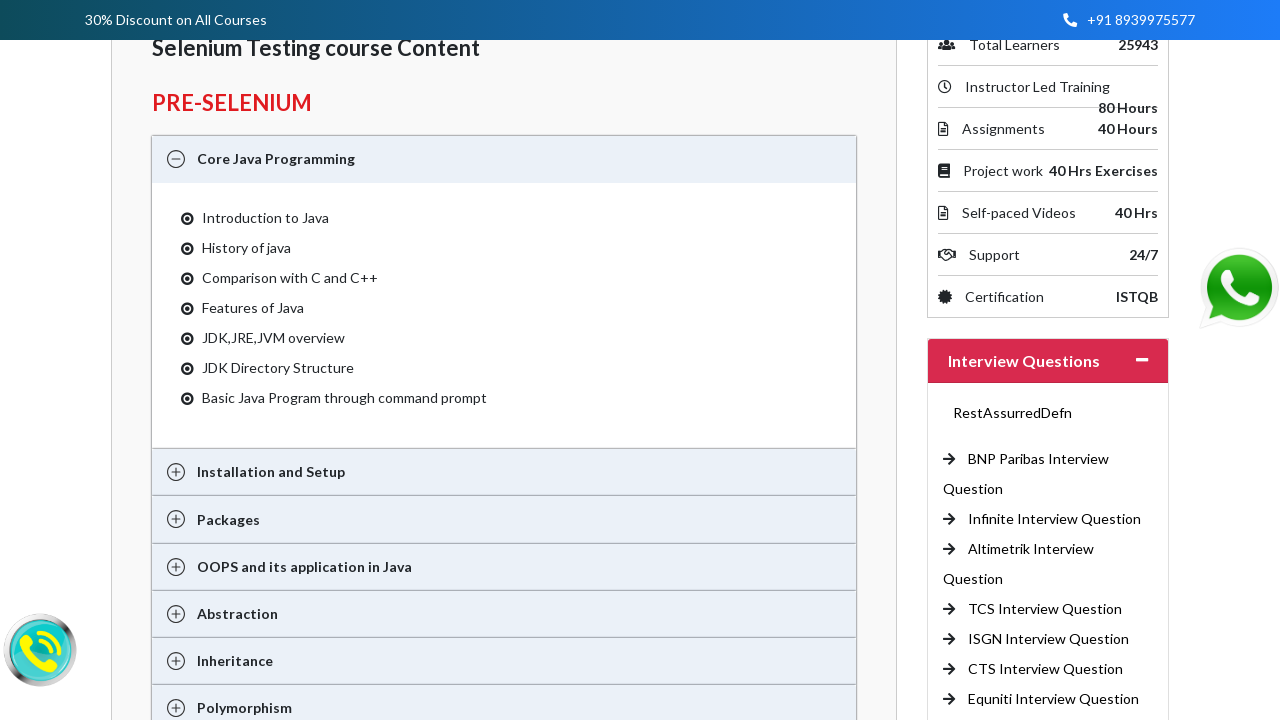

Clicked on CTS Interview Question link at (1046, 669) on a:text('CTS Interview Question')
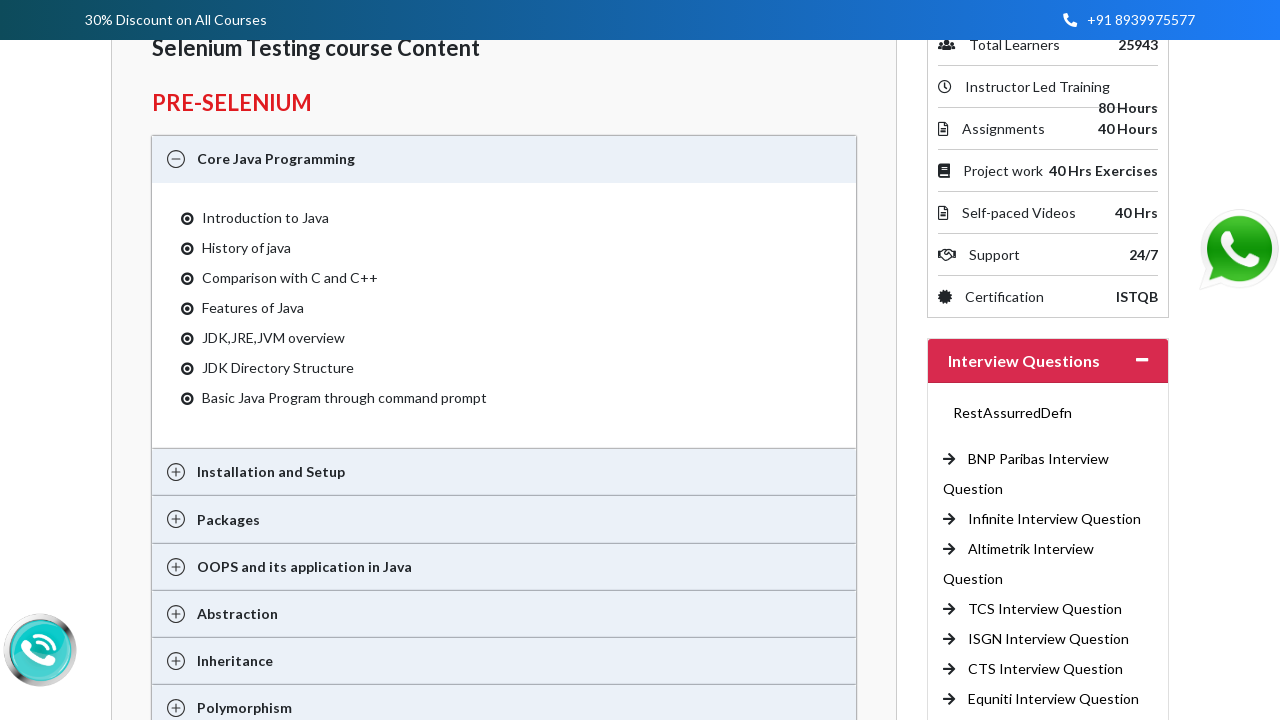

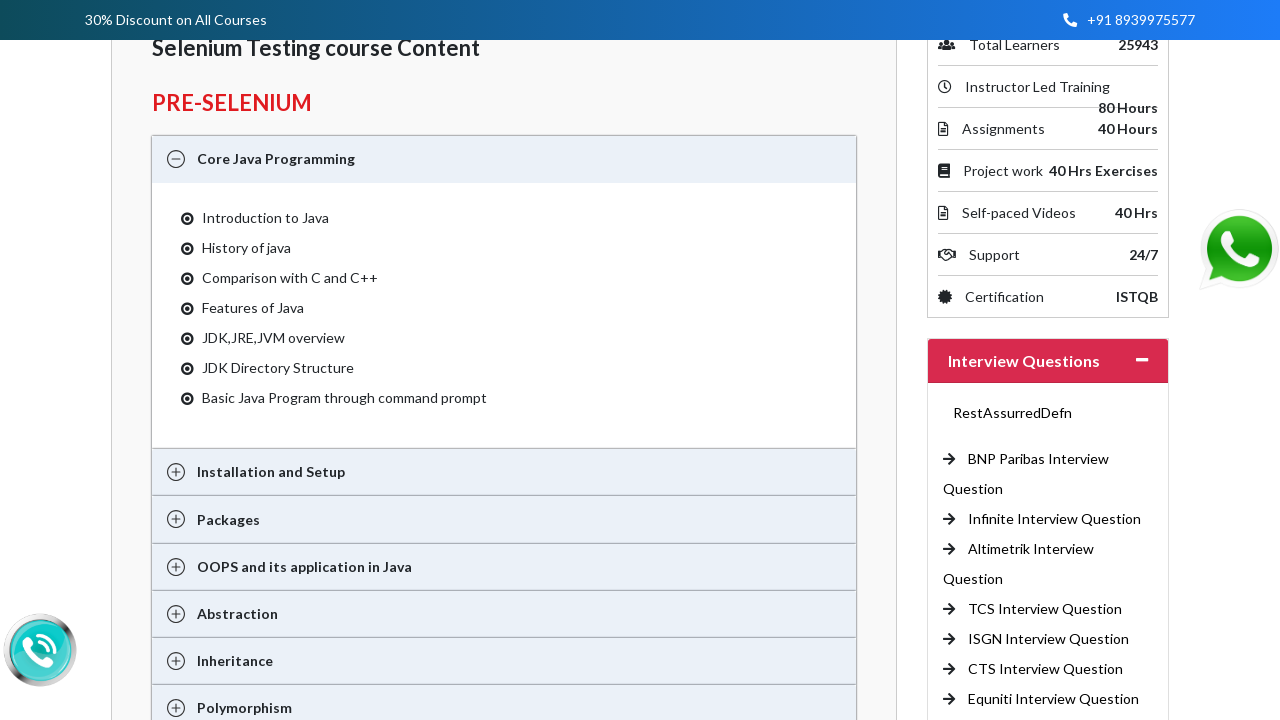